Tests that the canvas answer value changes after page refresh

Starting URL: https://the-internet.herokuapp.com/challenging_dom

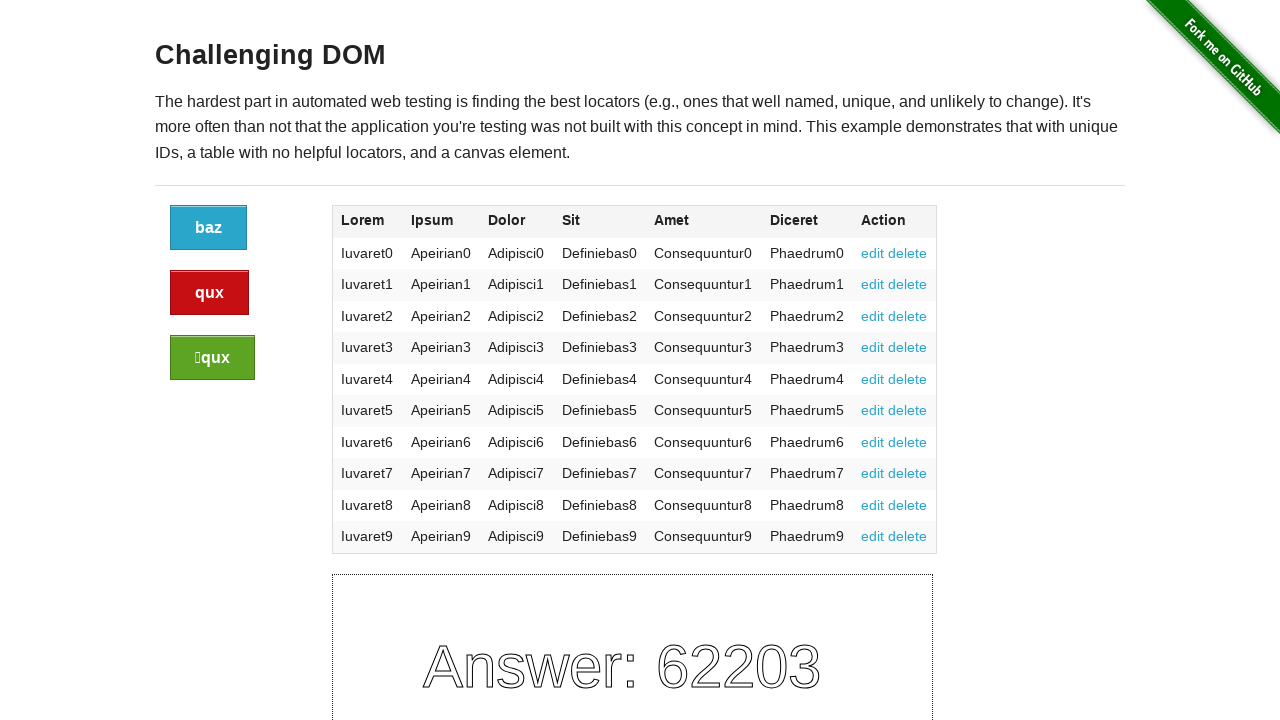

Navigated to the-internet.herokuapp.com/challenging_dom
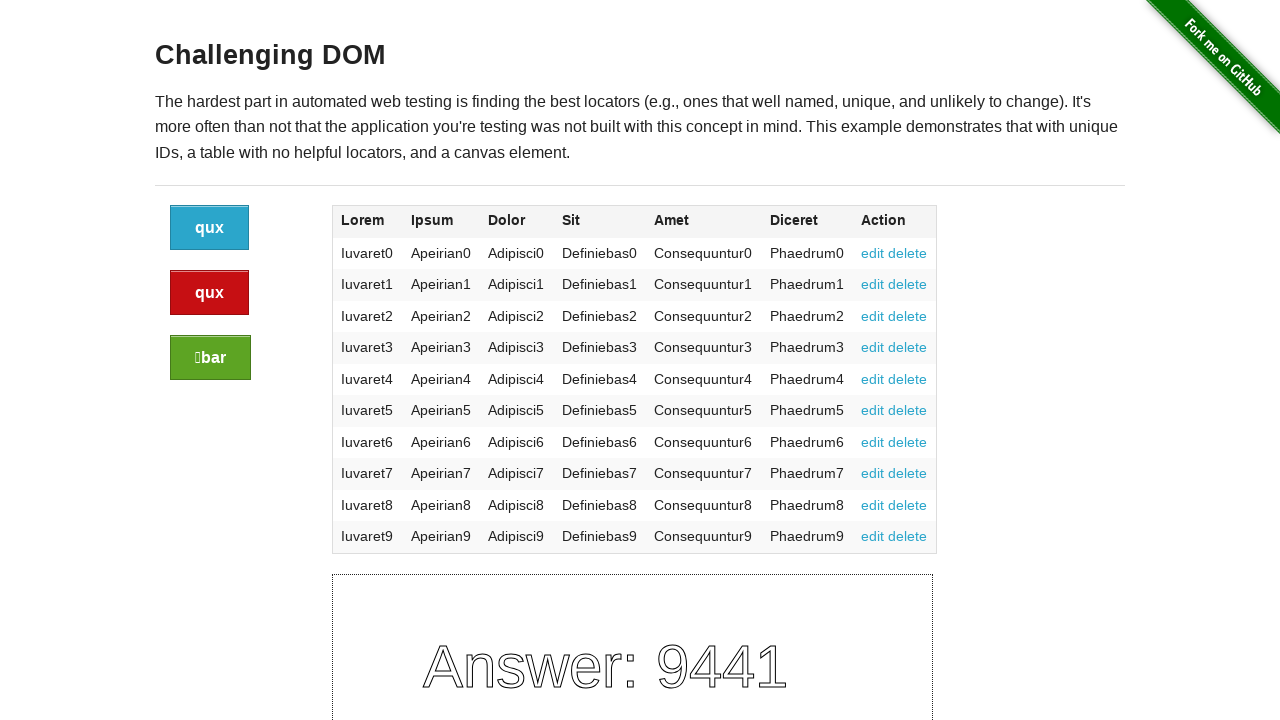

Retrieved canvas element ID before page refresh
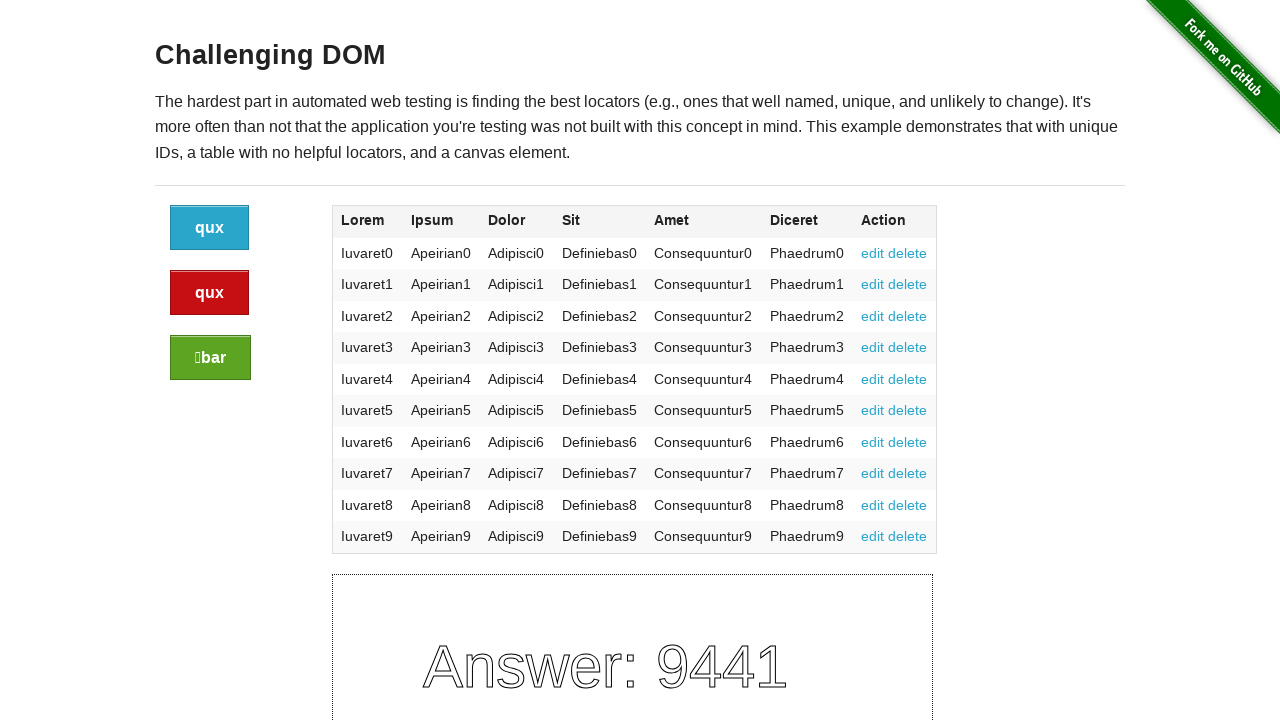

Refreshed the page
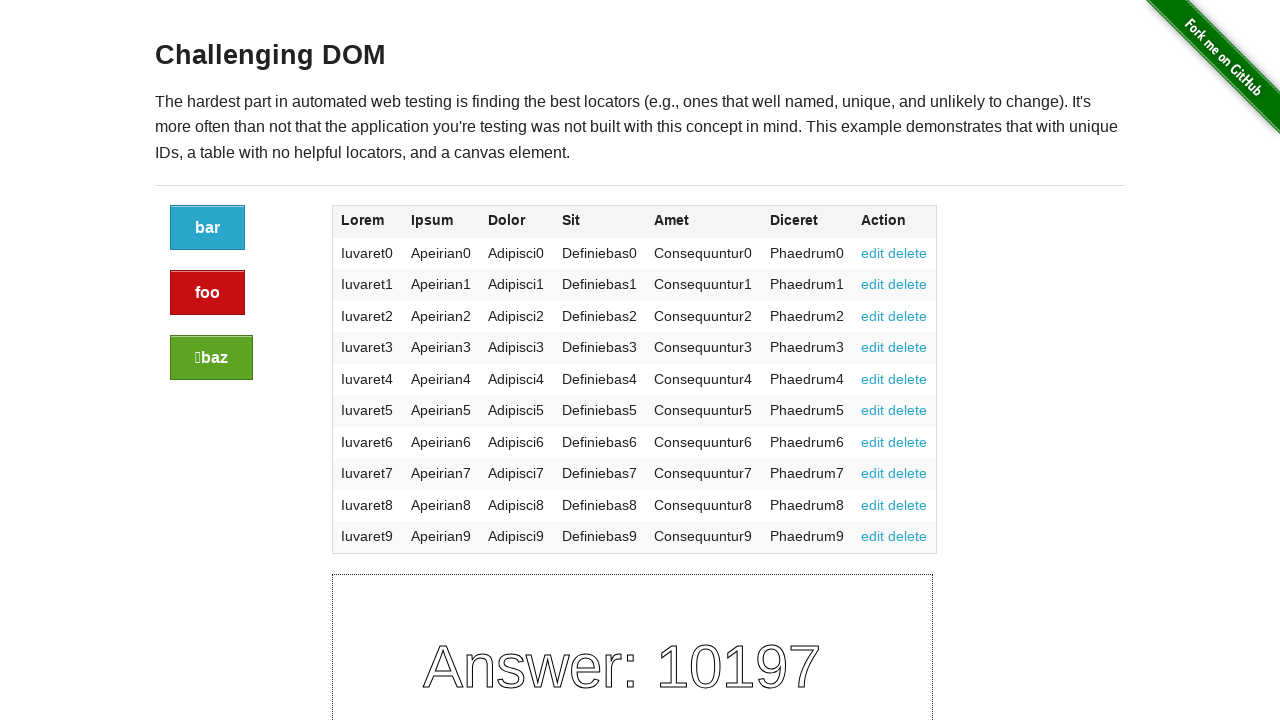

Retrieved canvas element ID after page refresh
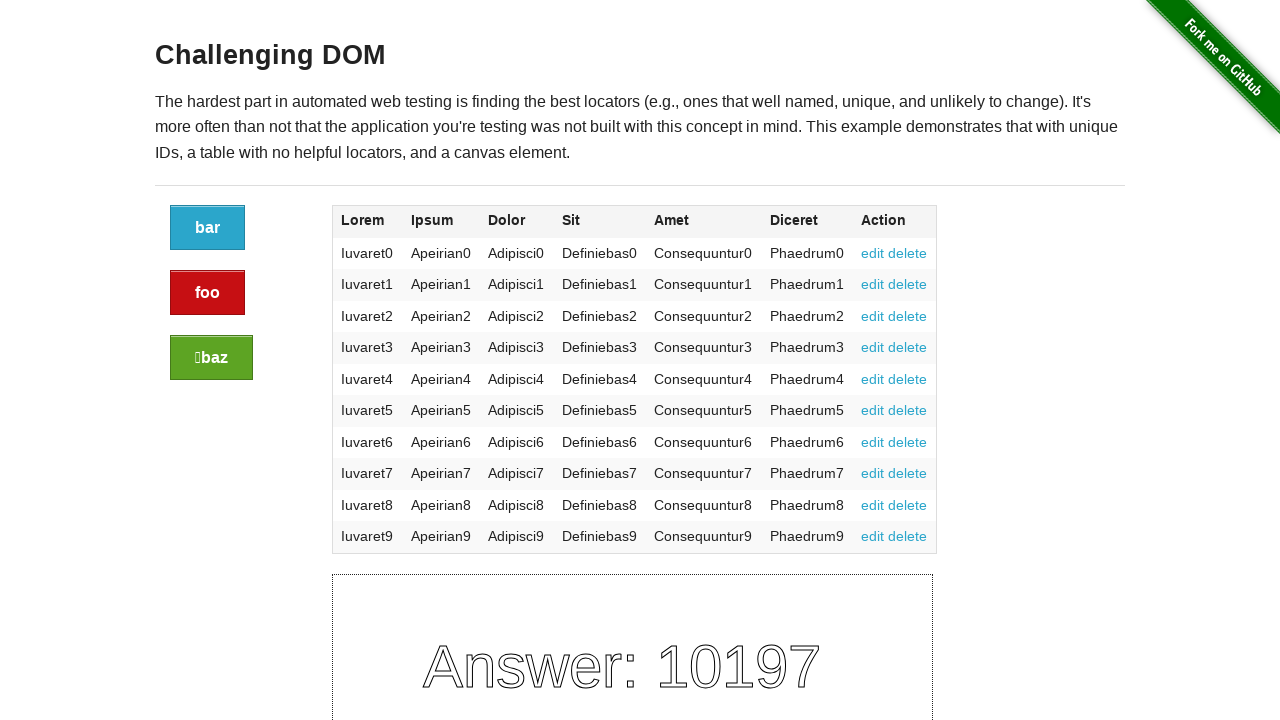

Verified canvas element is present on page
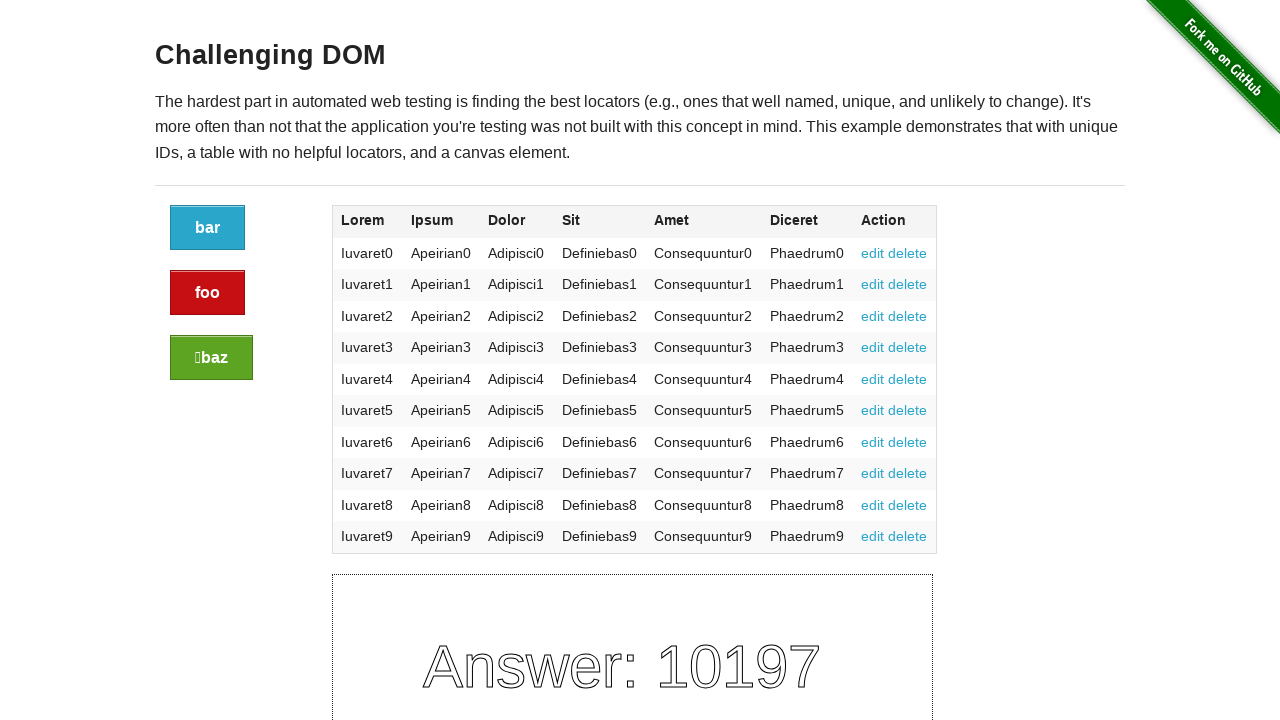

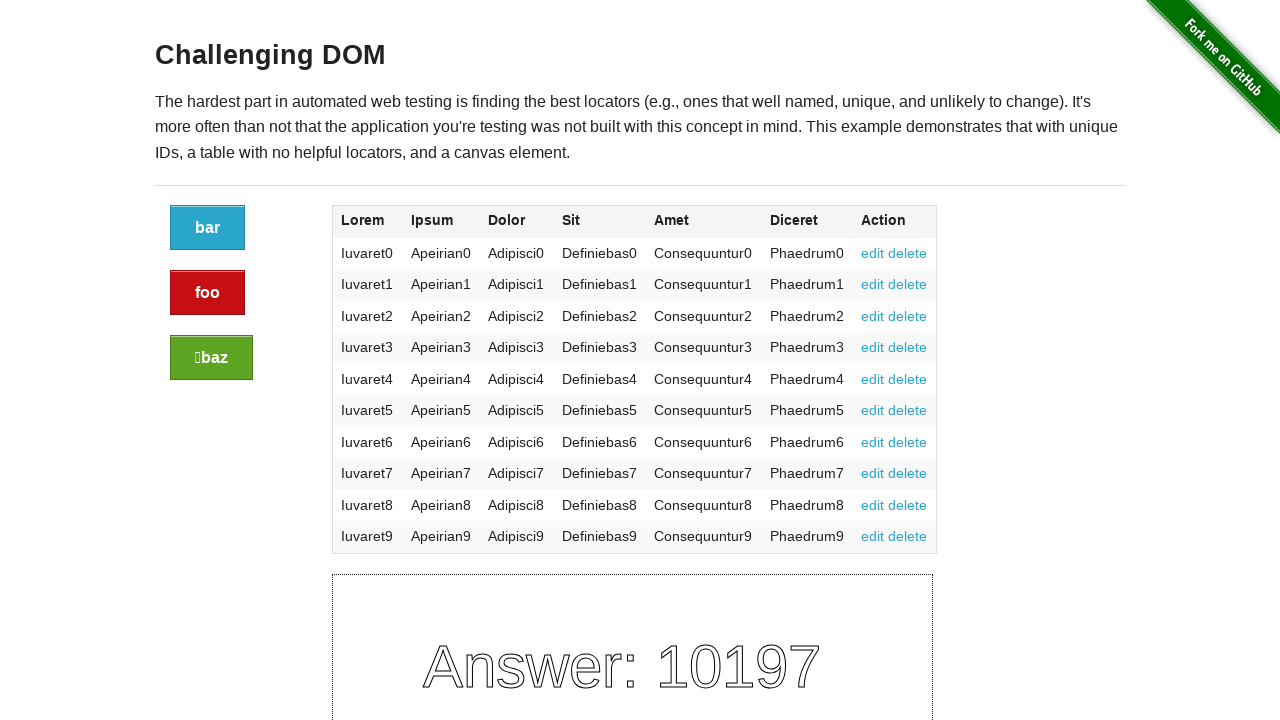